Tests switching to and accepting a JavaScript alert dialog

Starting URL: https://practice.expandtesting.com/js-dialogs

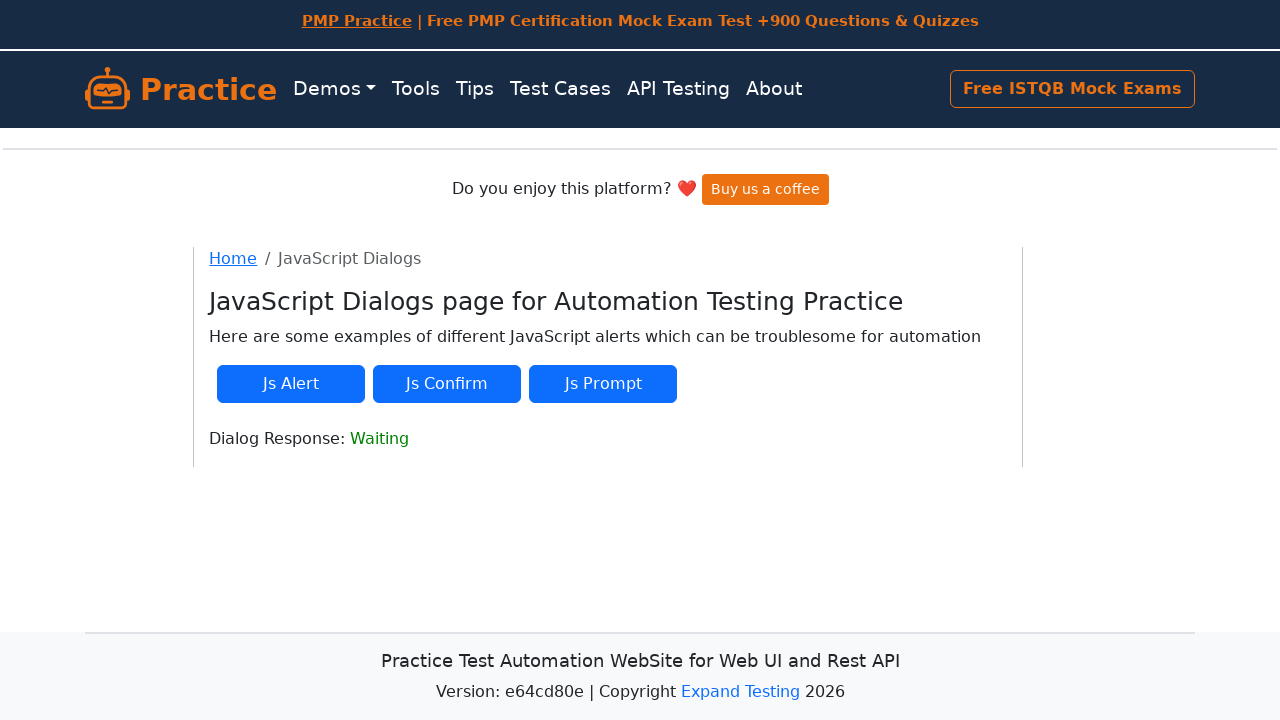

Clicked the JS Alert button at (291, 384) on #js-alert
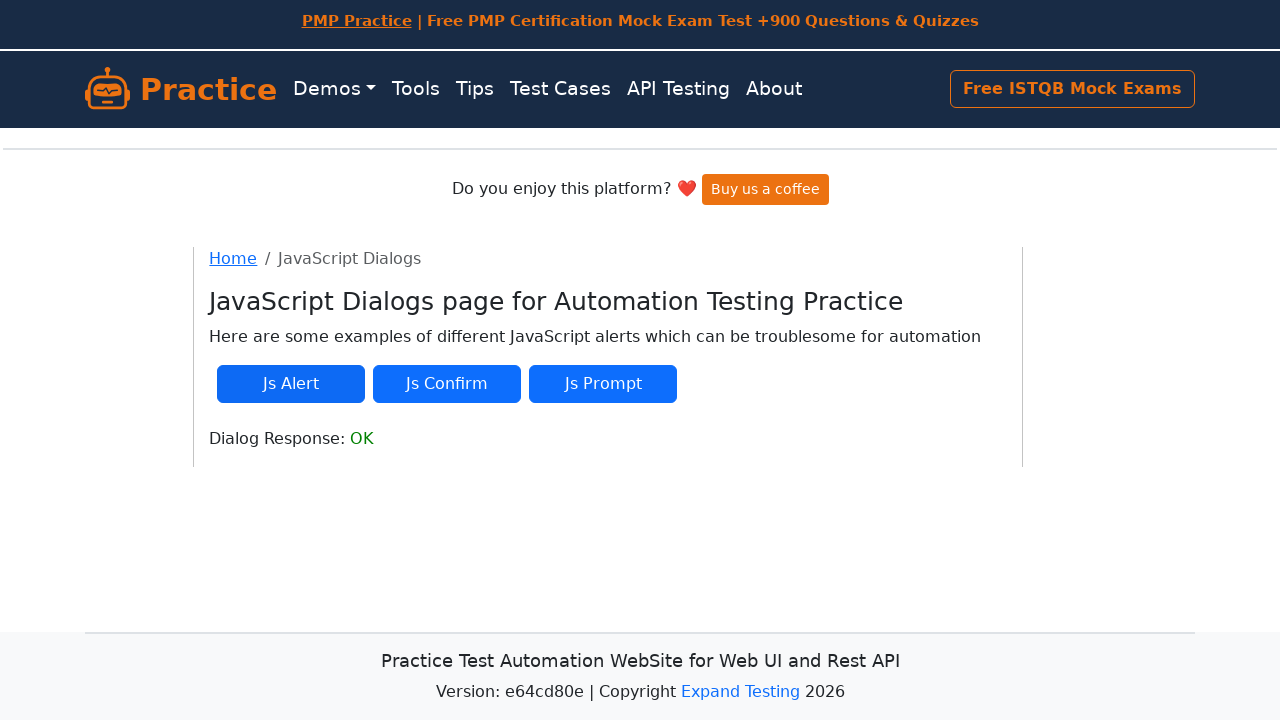

Set up dialog handler to accept JavaScript alert
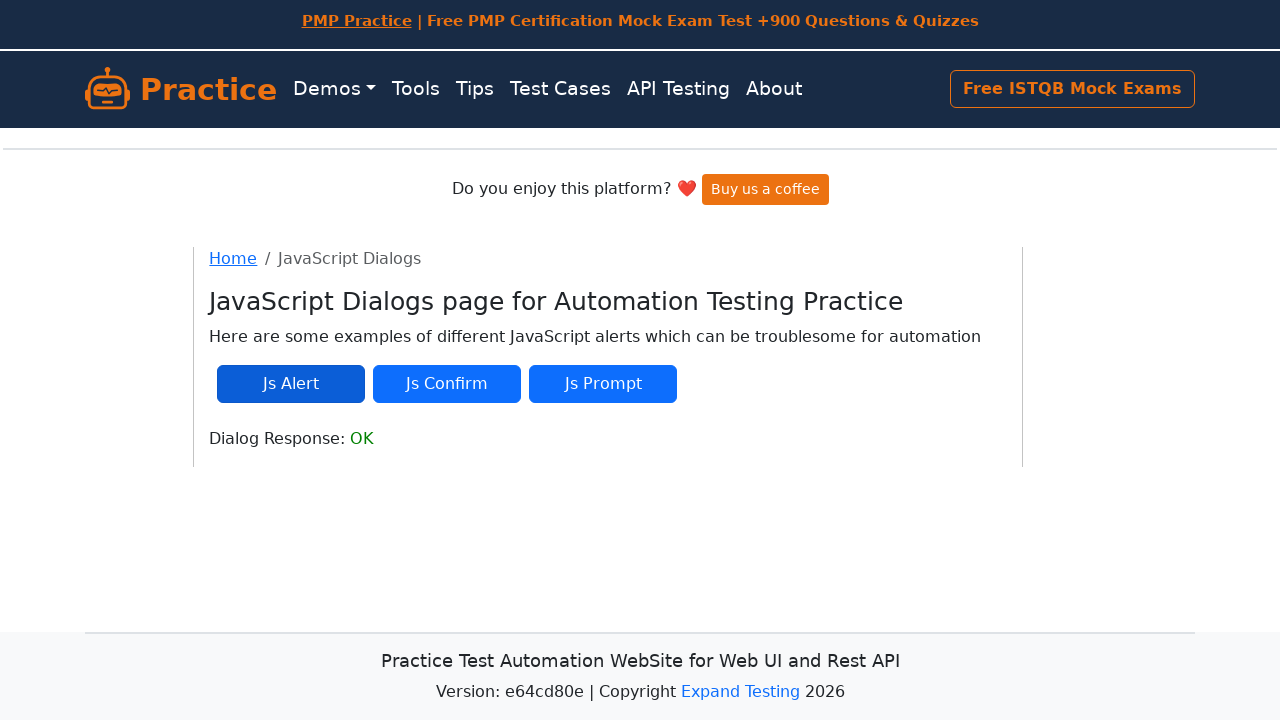

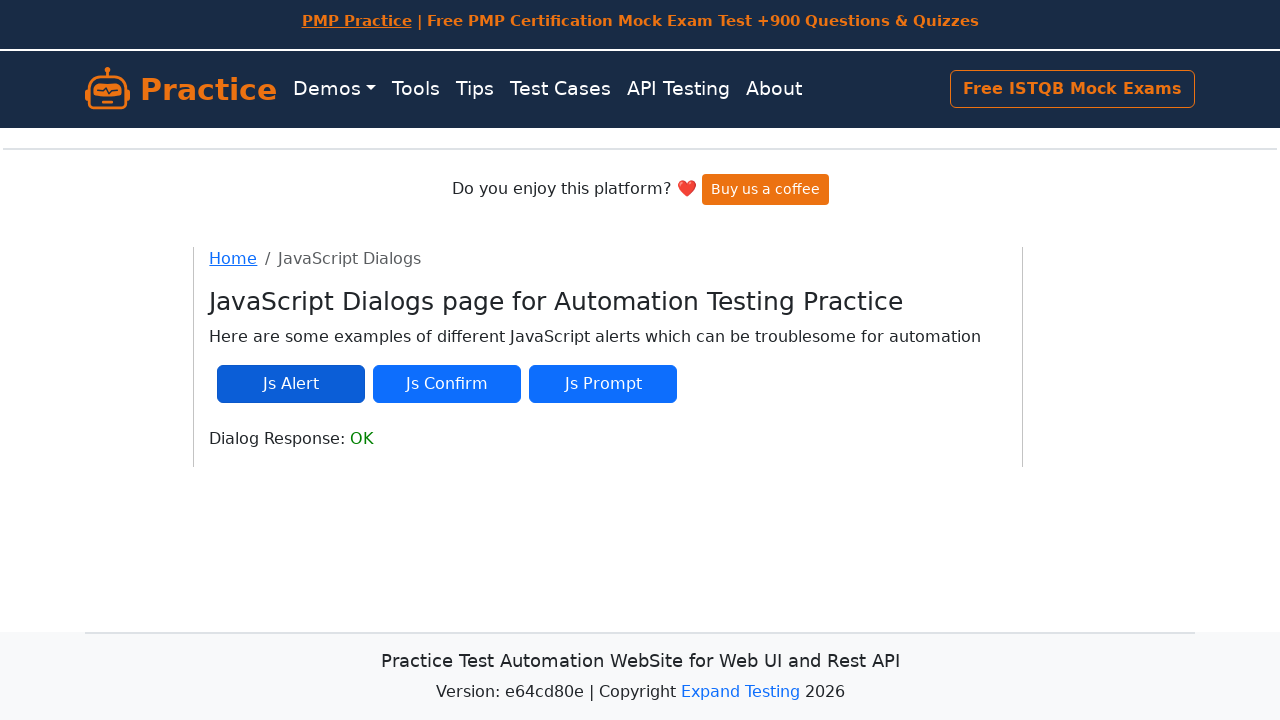